Tests that new todo items are appended to the bottom of the list by creating 3 items

Starting URL: https://demo.playwright.dev/todomvc

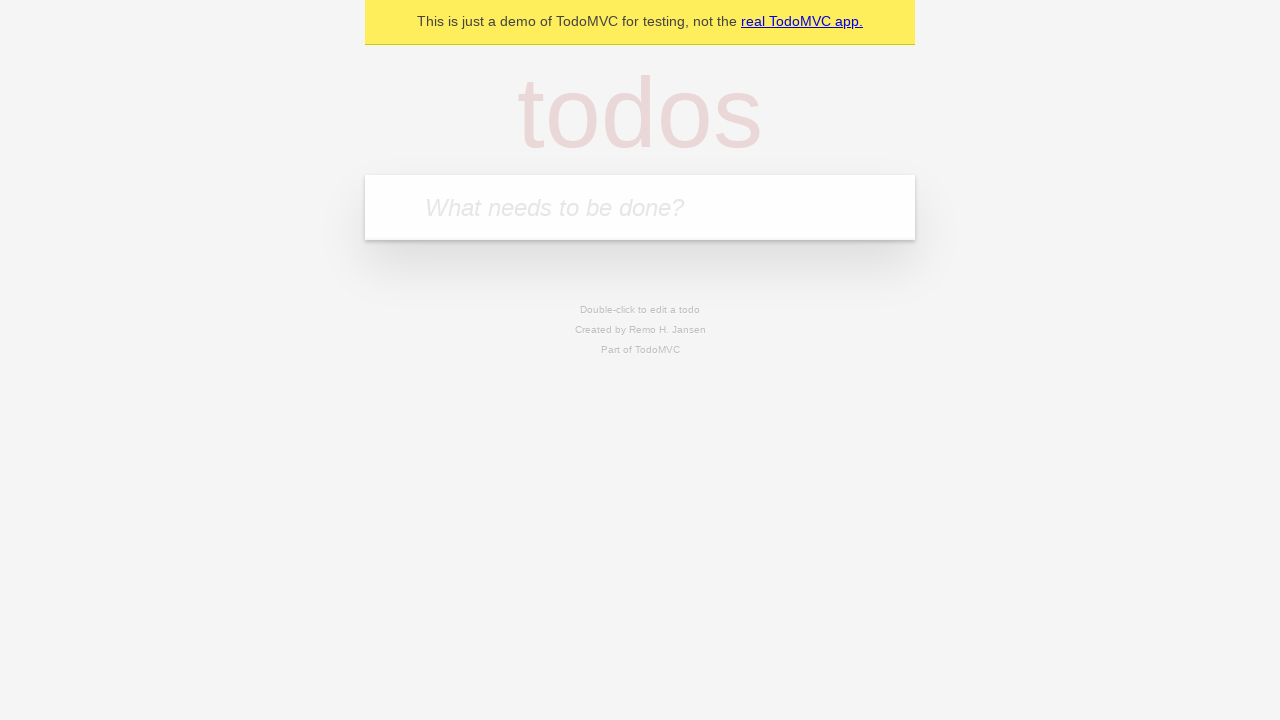

Located the todo input field with placeholder 'What needs to be done?'
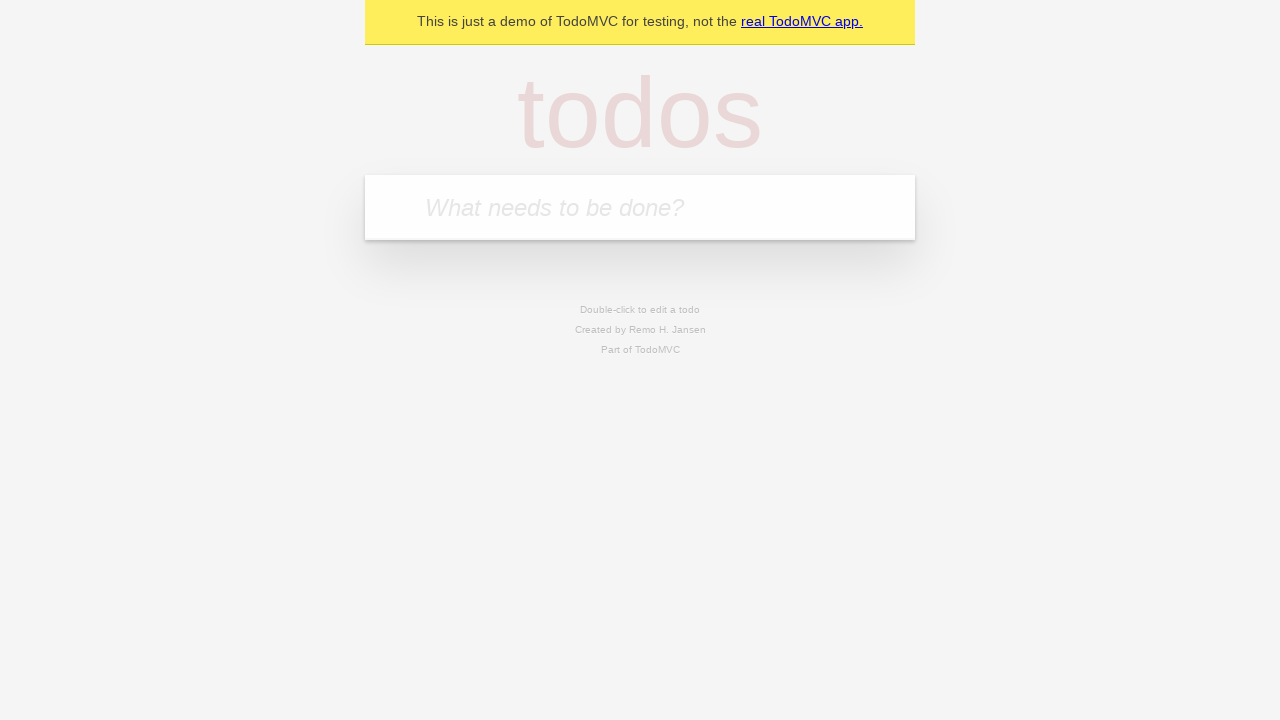

Filled todo input field with 'buy some cheese' on internal:attr=[placeholder="What needs to be done?"i]
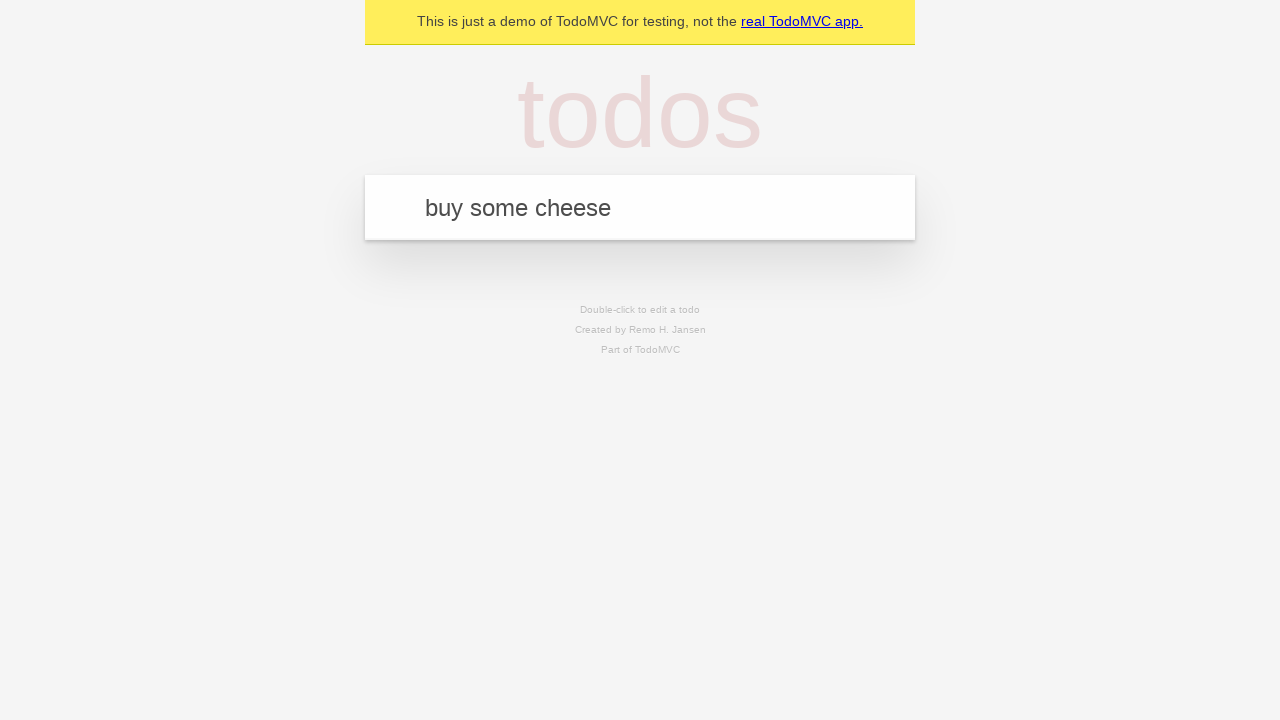

Pressed Enter to add 'buy some cheese' to the todo list on internal:attr=[placeholder="What needs to be done?"i]
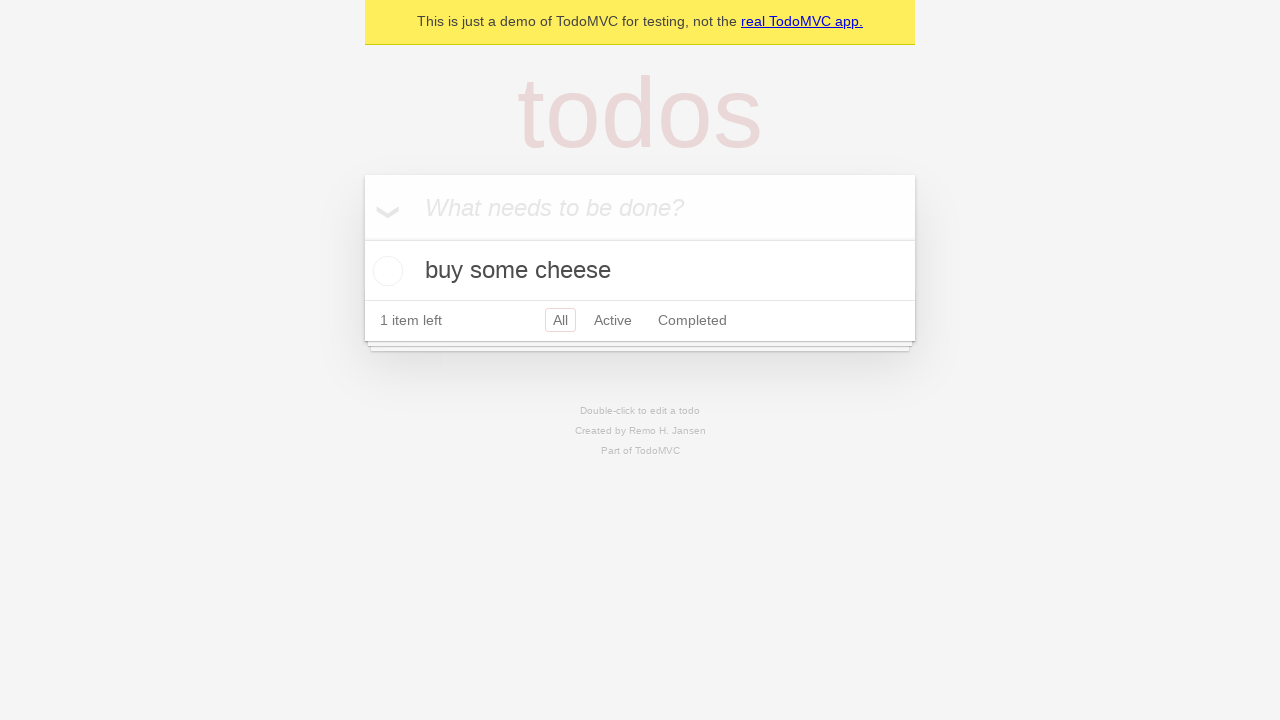

Filled todo input field with 'feed the cat' on internal:attr=[placeholder="What needs to be done?"i]
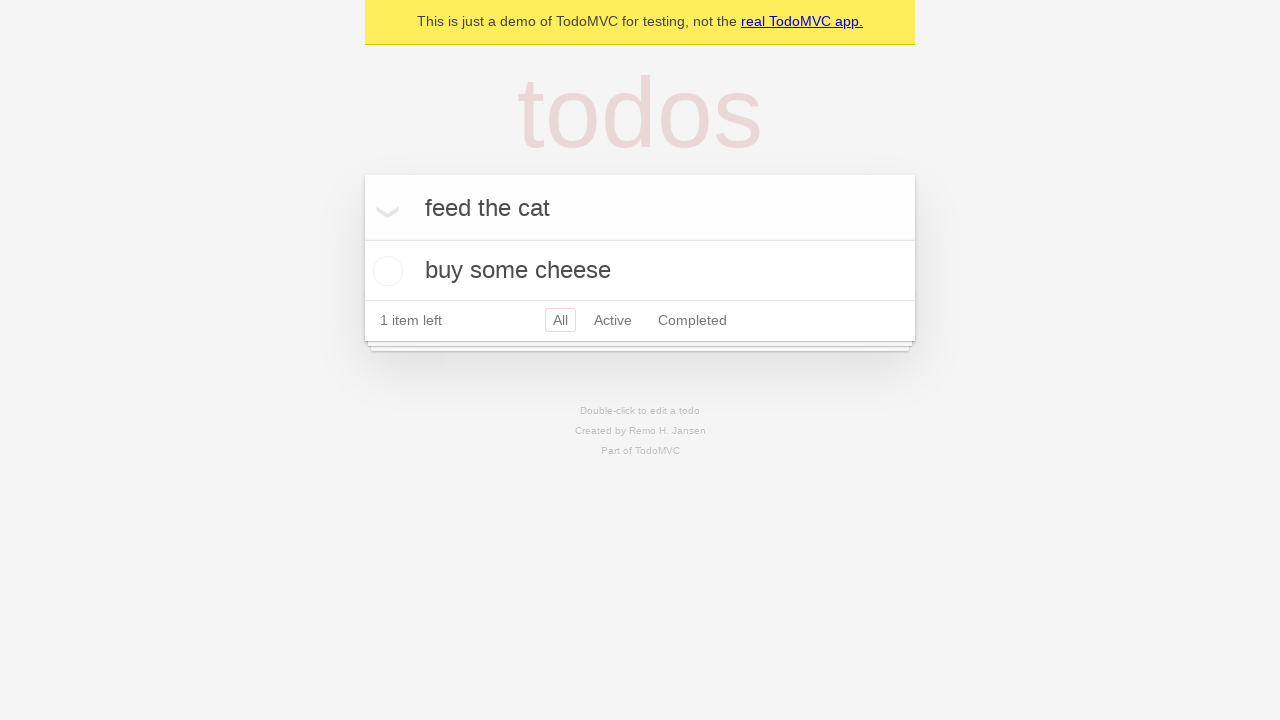

Pressed Enter to add 'feed the cat' to the todo list on internal:attr=[placeholder="What needs to be done?"i]
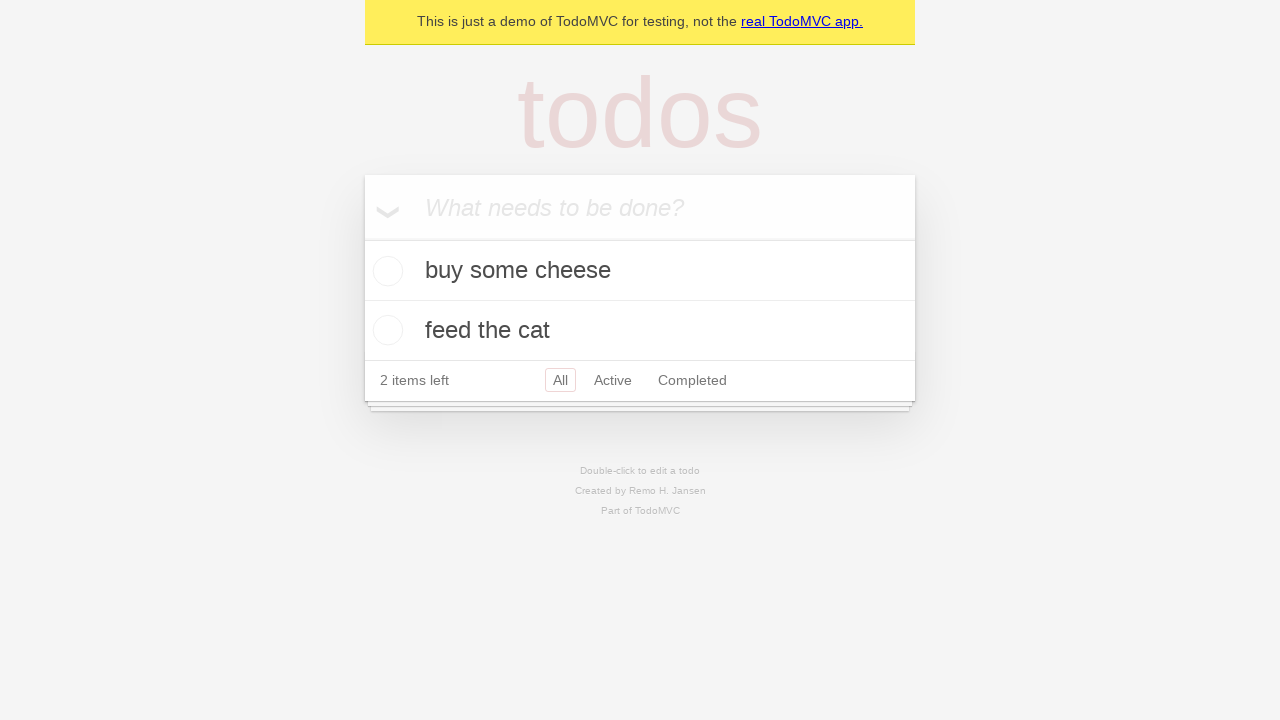

Filled todo input field with 'book a doctors appointment' on internal:attr=[placeholder="What needs to be done?"i]
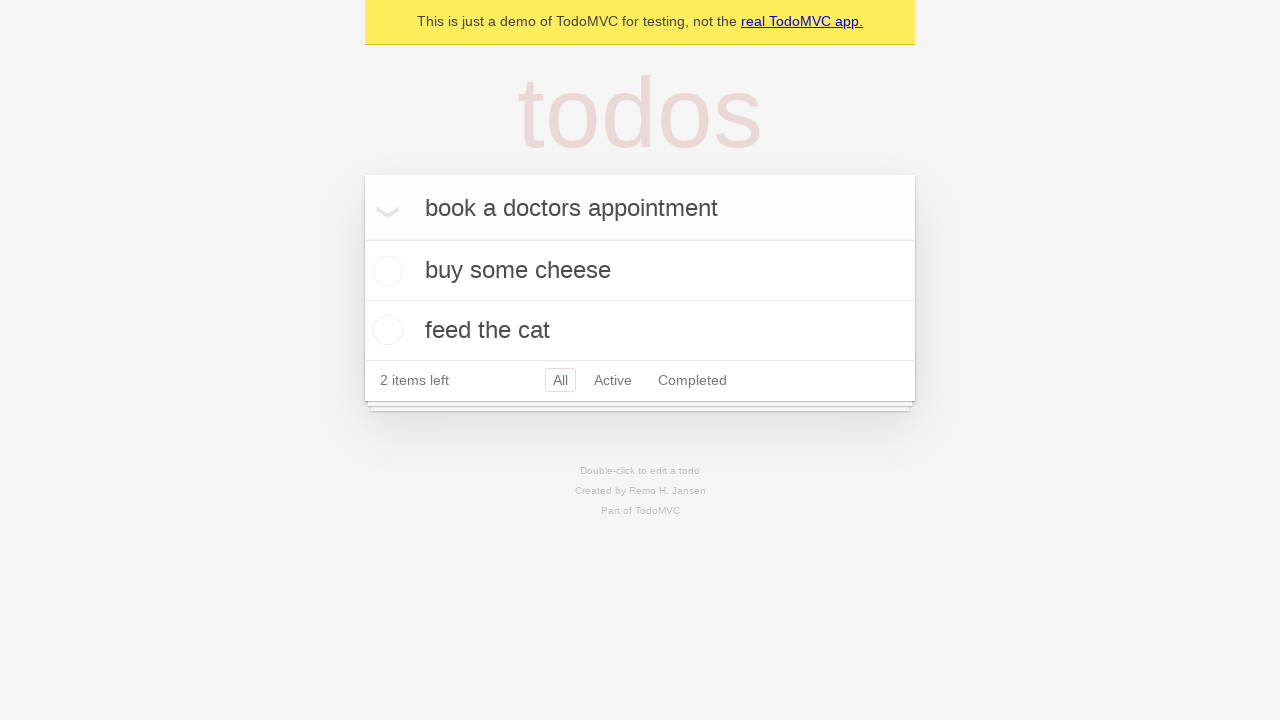

Pressed Enter to add 'book a doctors appointment' to the todo list on internal:attr=[placeholder="What needs to be done?"i]
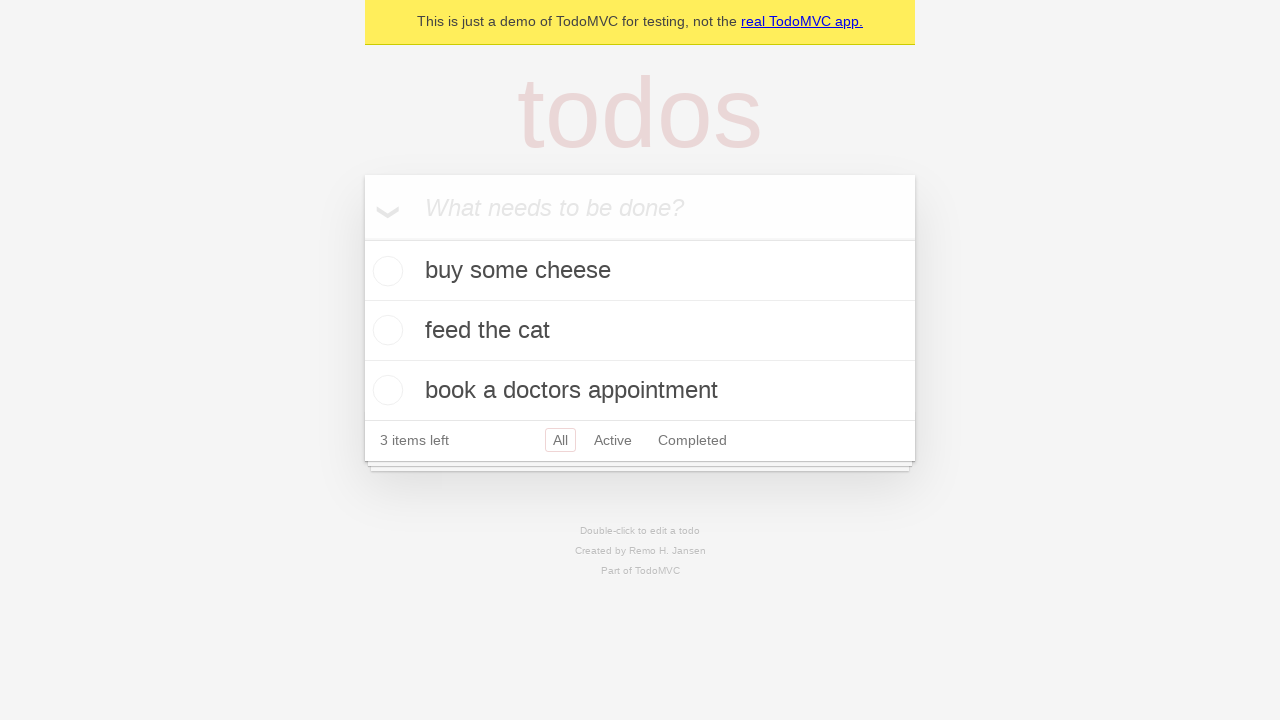

Waited for '3 items left' text to appear, confirming all 3 items were added to the list
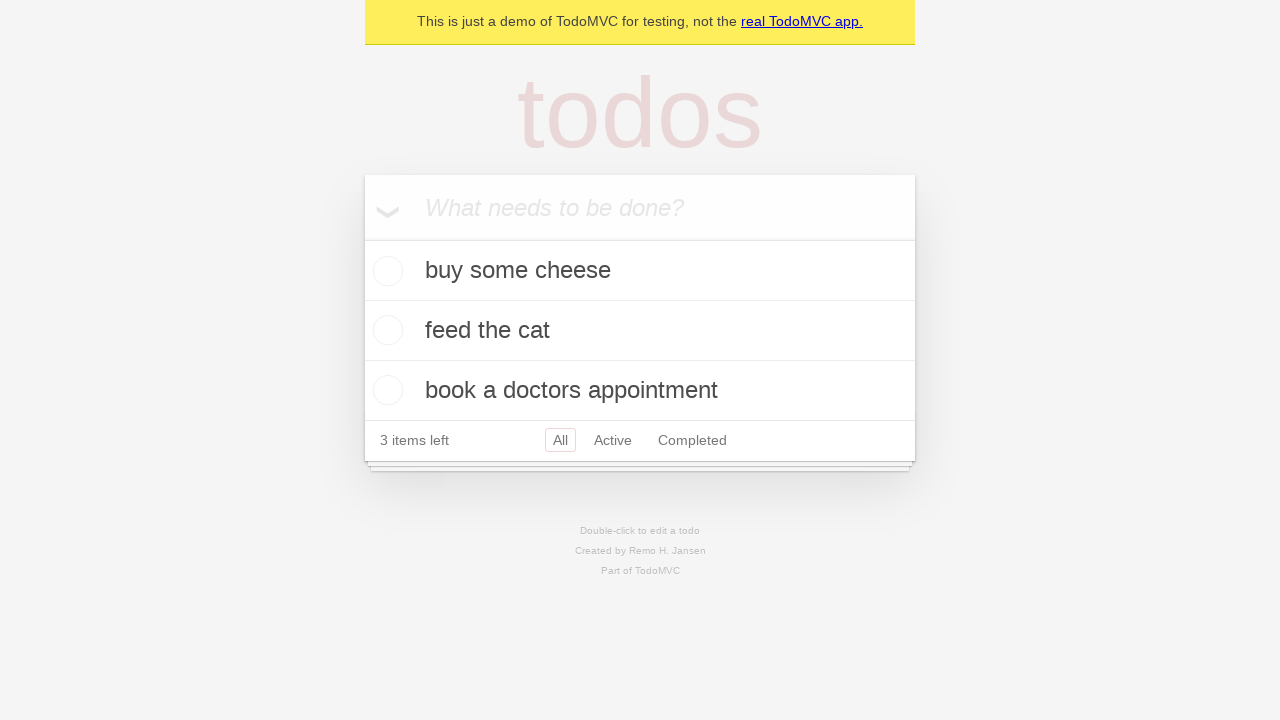

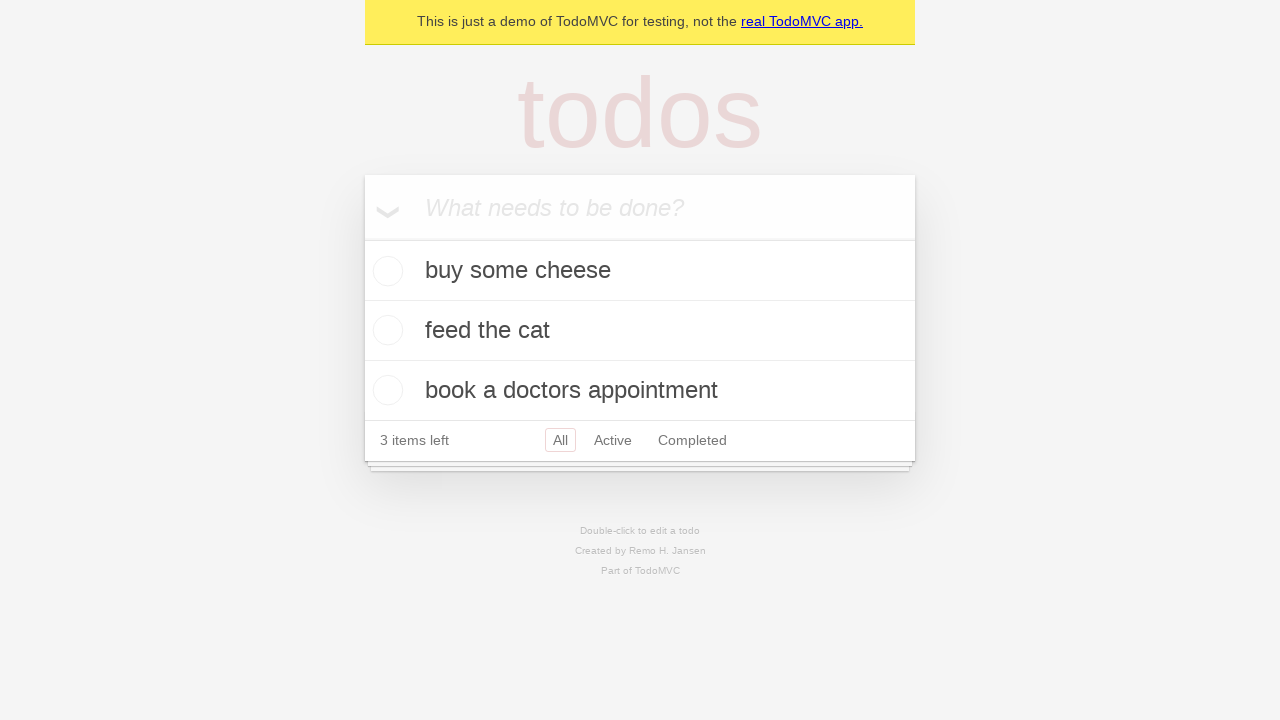